Tests a mathematical dropdown selection form by reading two numbers, calculating their sum, and selecting the result from a dropdown menu

Starting URL: http://suninjuly.github.io/selects1.html

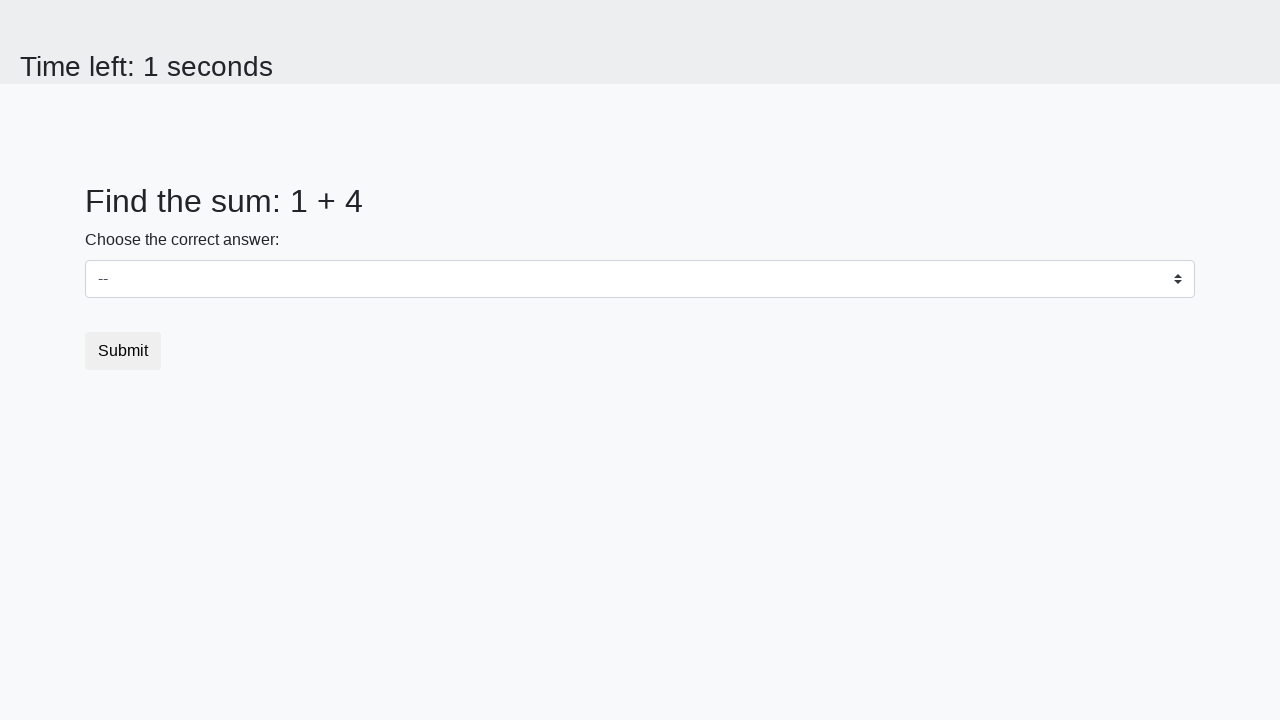

Read first number from the page
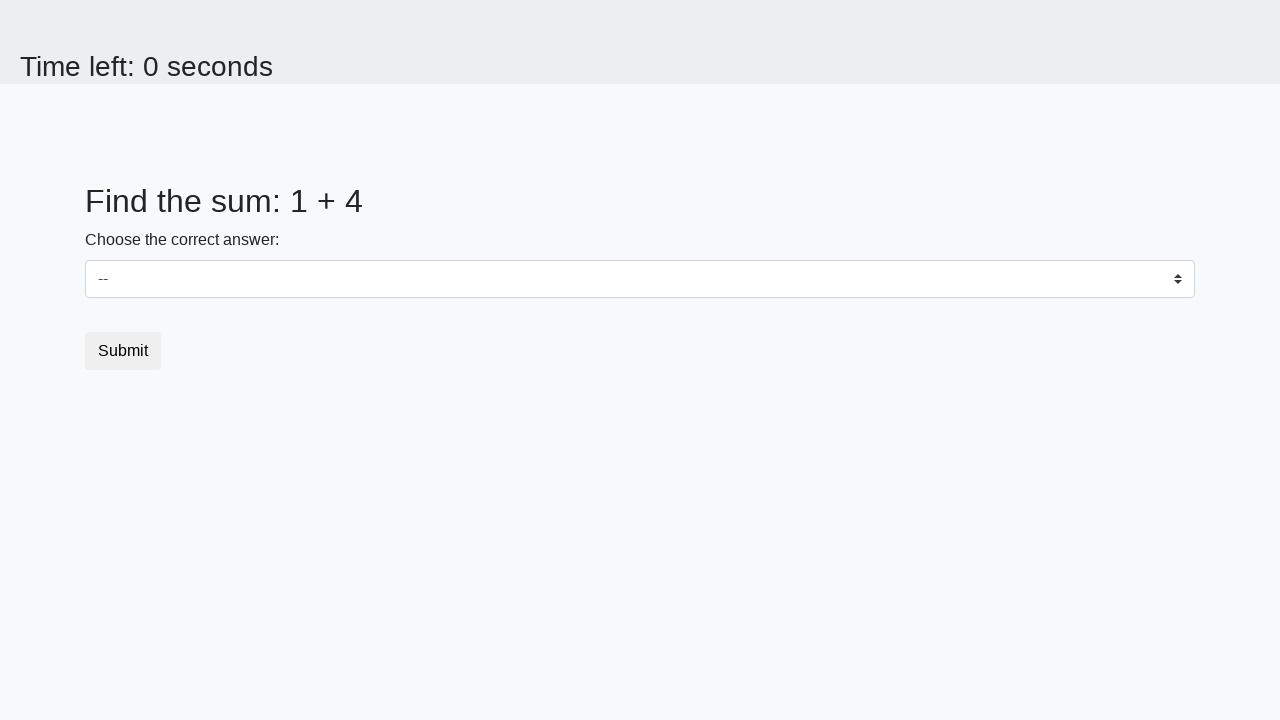

Read second number from the page
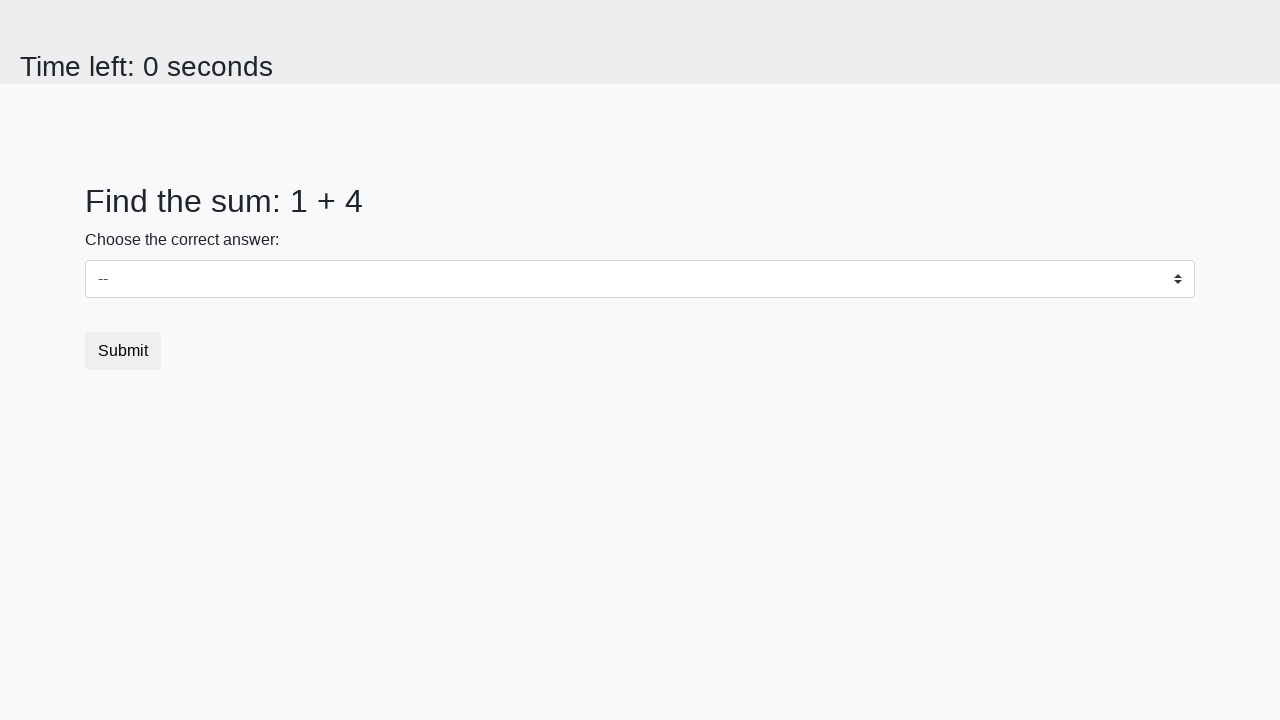

Calculated sum of 1 + 4 = 5
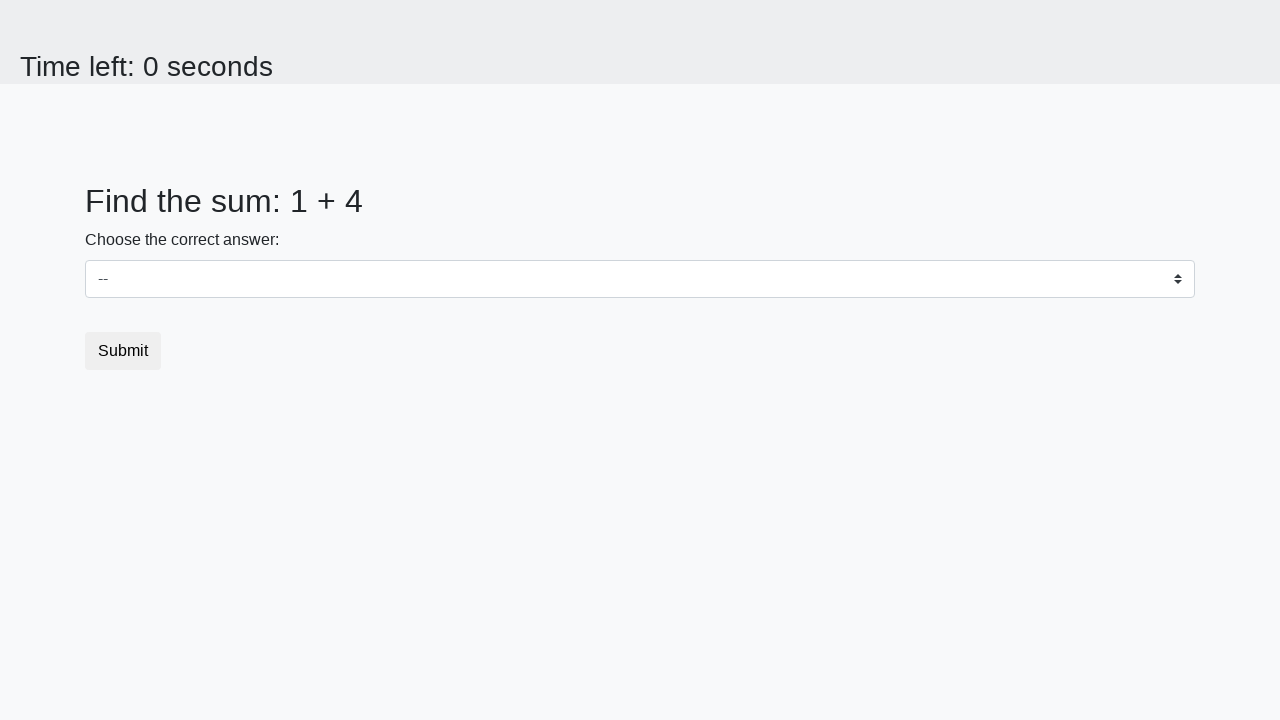

Selected the calculated sum (5) from the dropdown menu on select
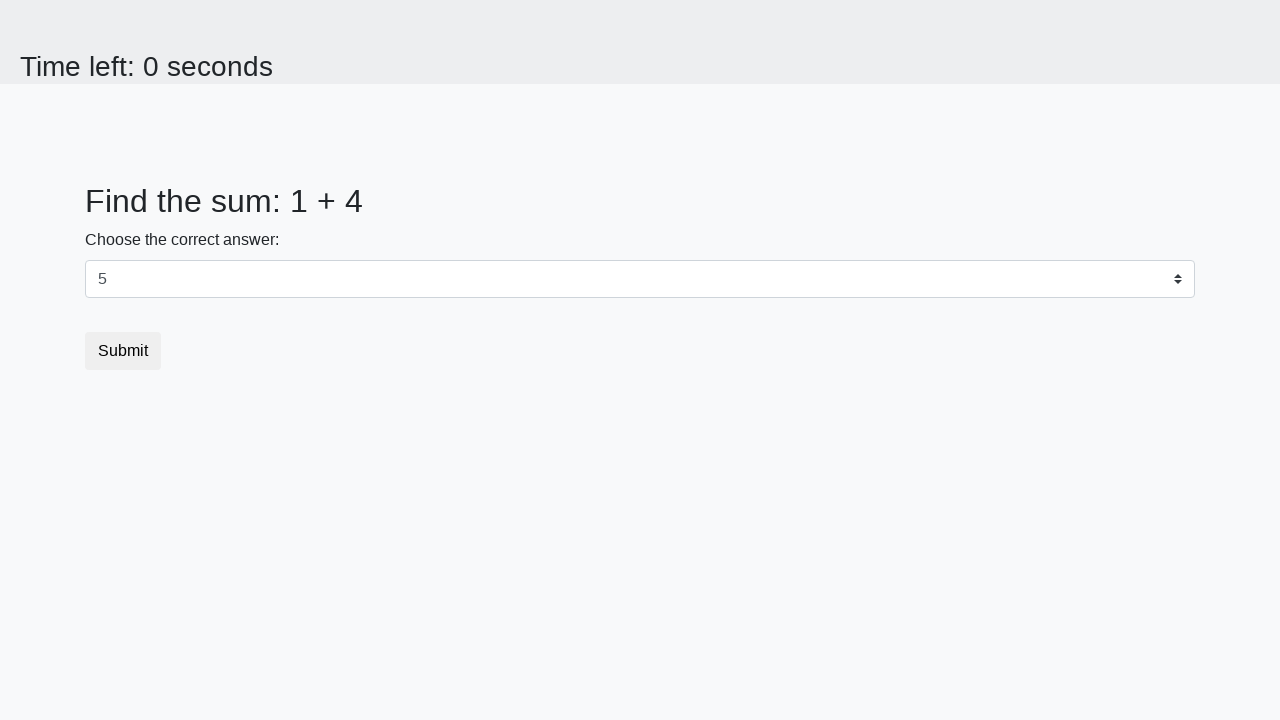

Clicked the Submit button to submit the form at (123, 351) on button:text("Submit")
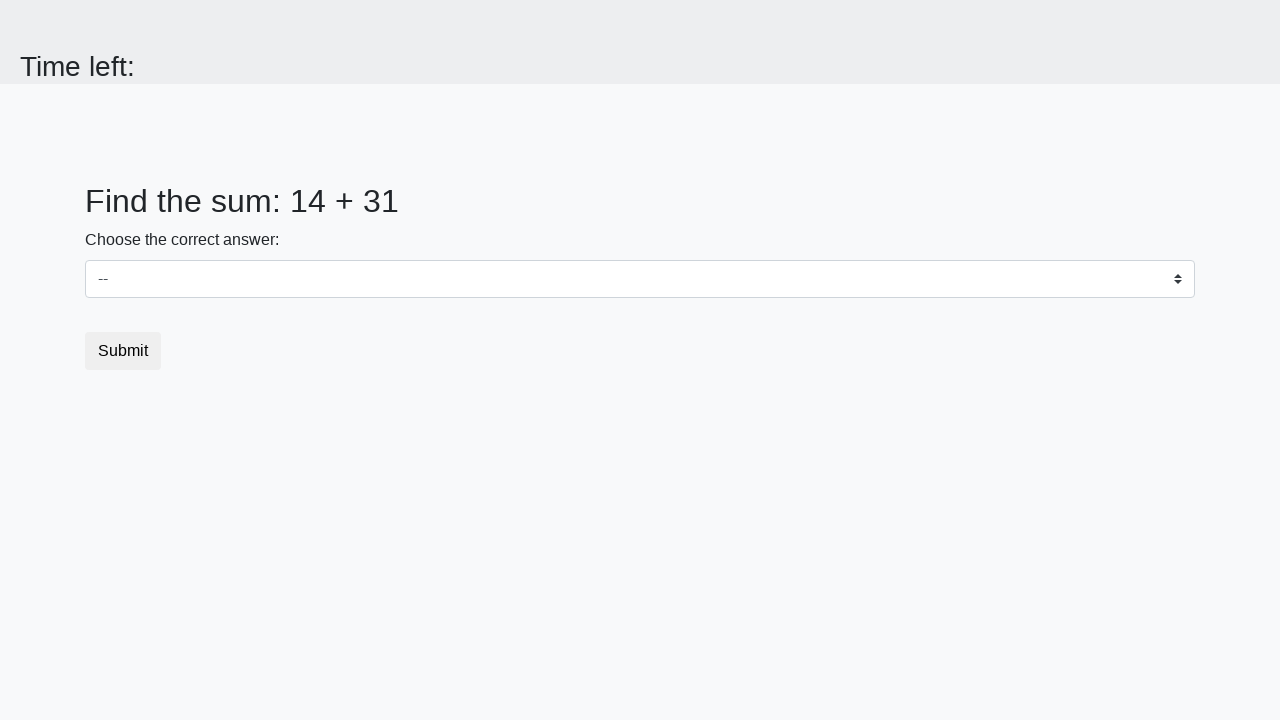

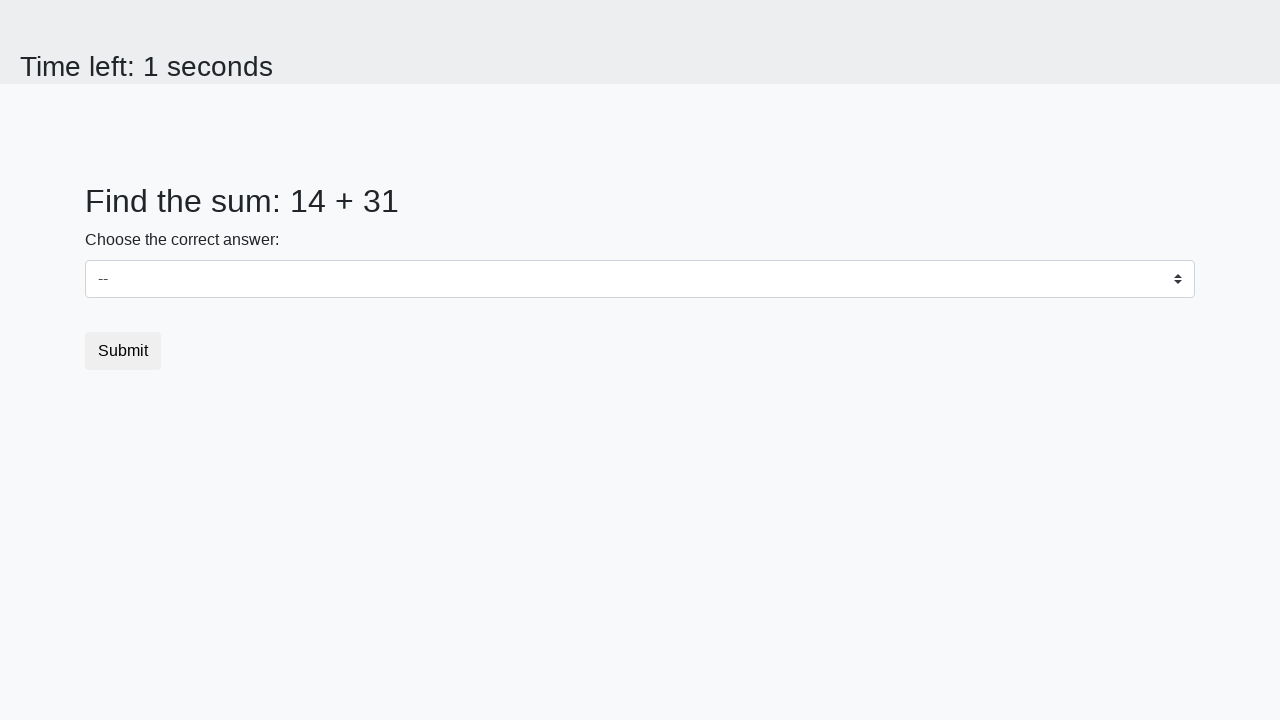